Tests a dynamic table page by reloading it multiple times and verifying the table loads correctly after each reload. This validates that the dynamic table renders properly across page refreshes.

Starting URL: https://practice.expandtesting.com/dynamic-table

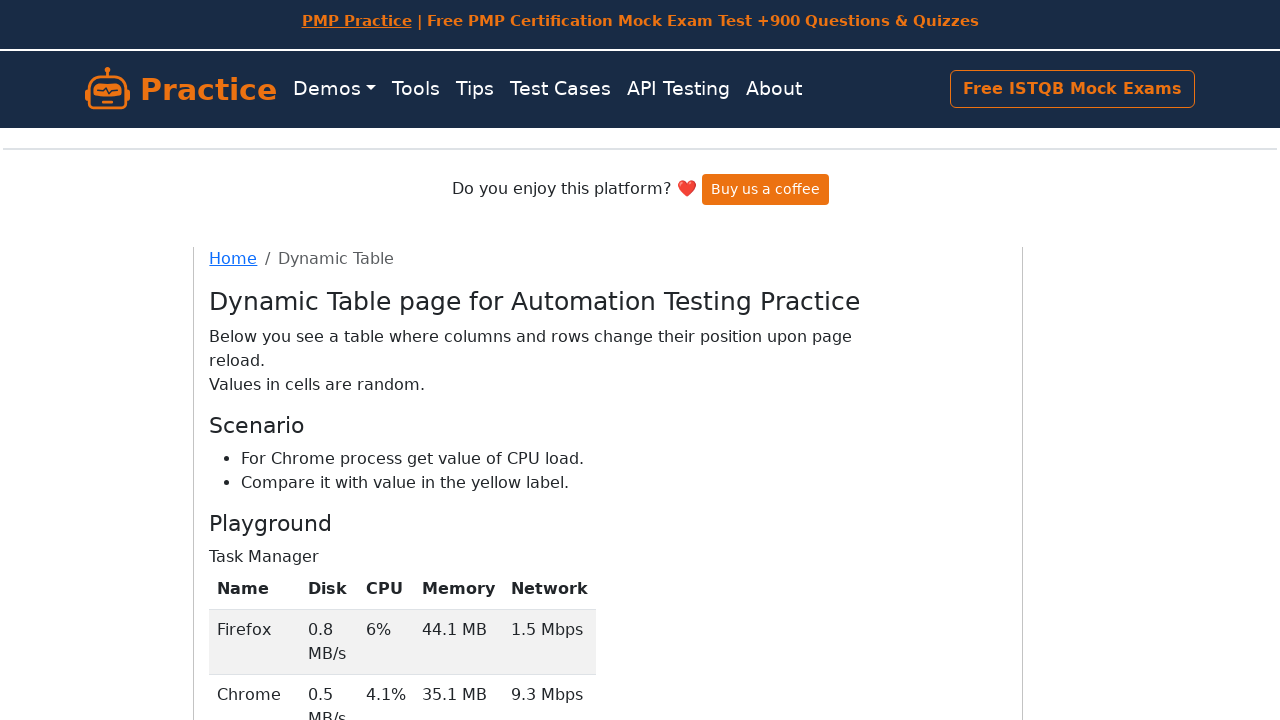

Waited for table to initially load on dynamic table page
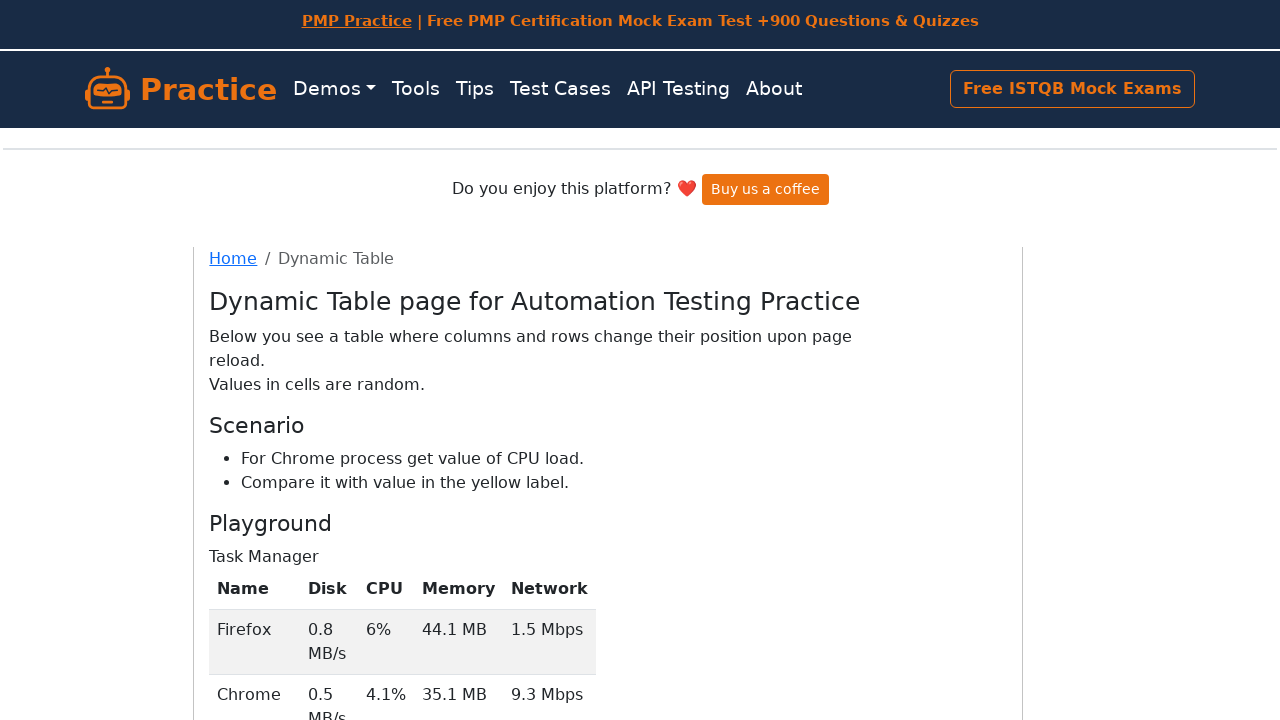

Reloaded page (iteration 1/5)
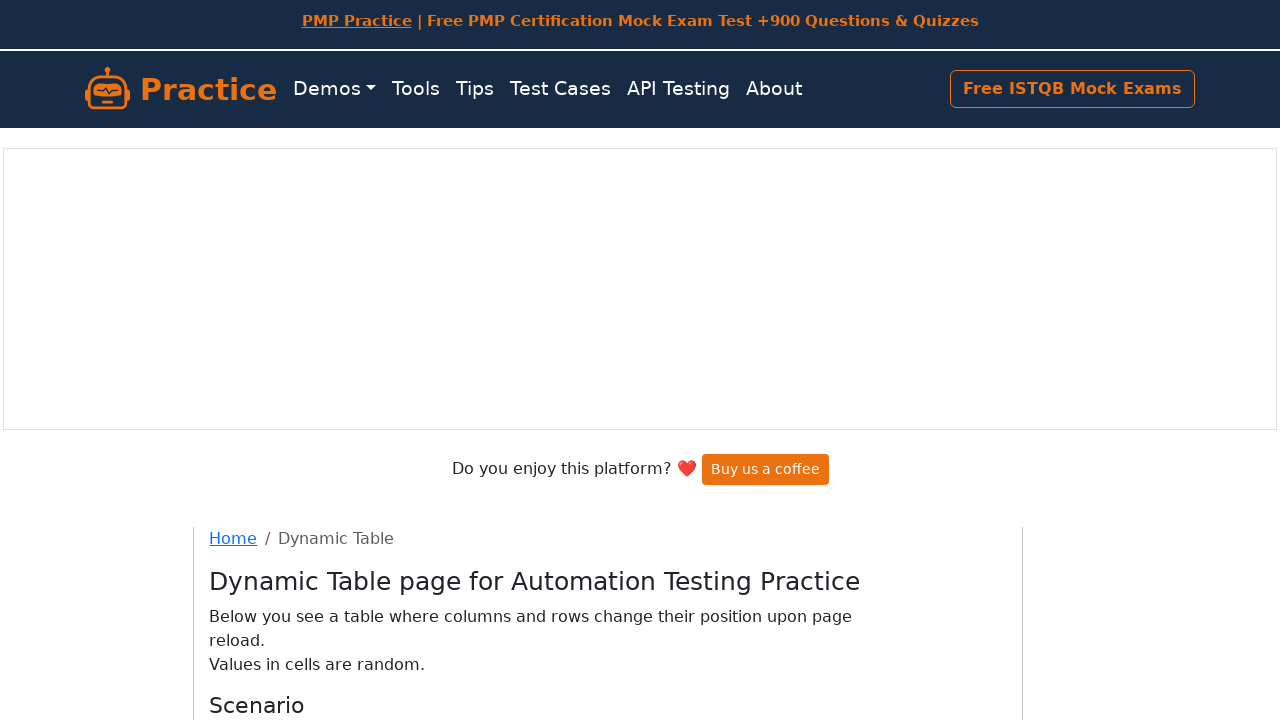

Table loaded after reload (iteration 1/5)
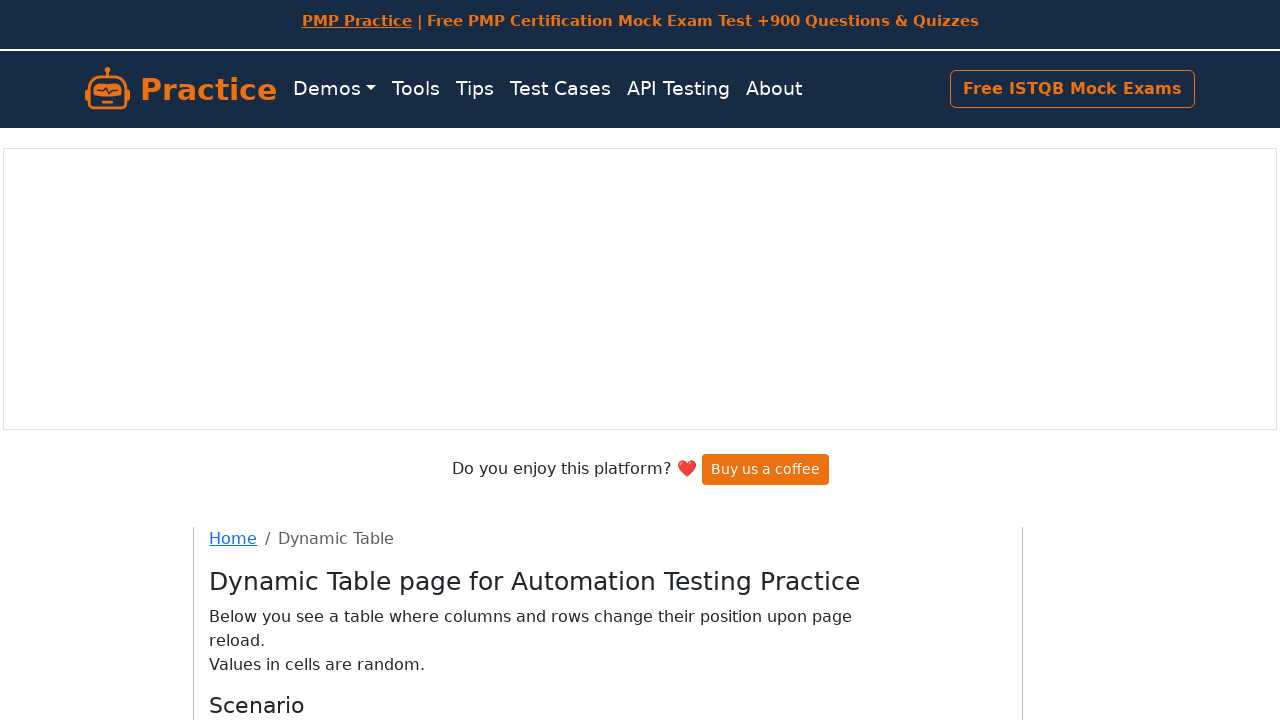

Verified table body rows are present (iteration 1/5)
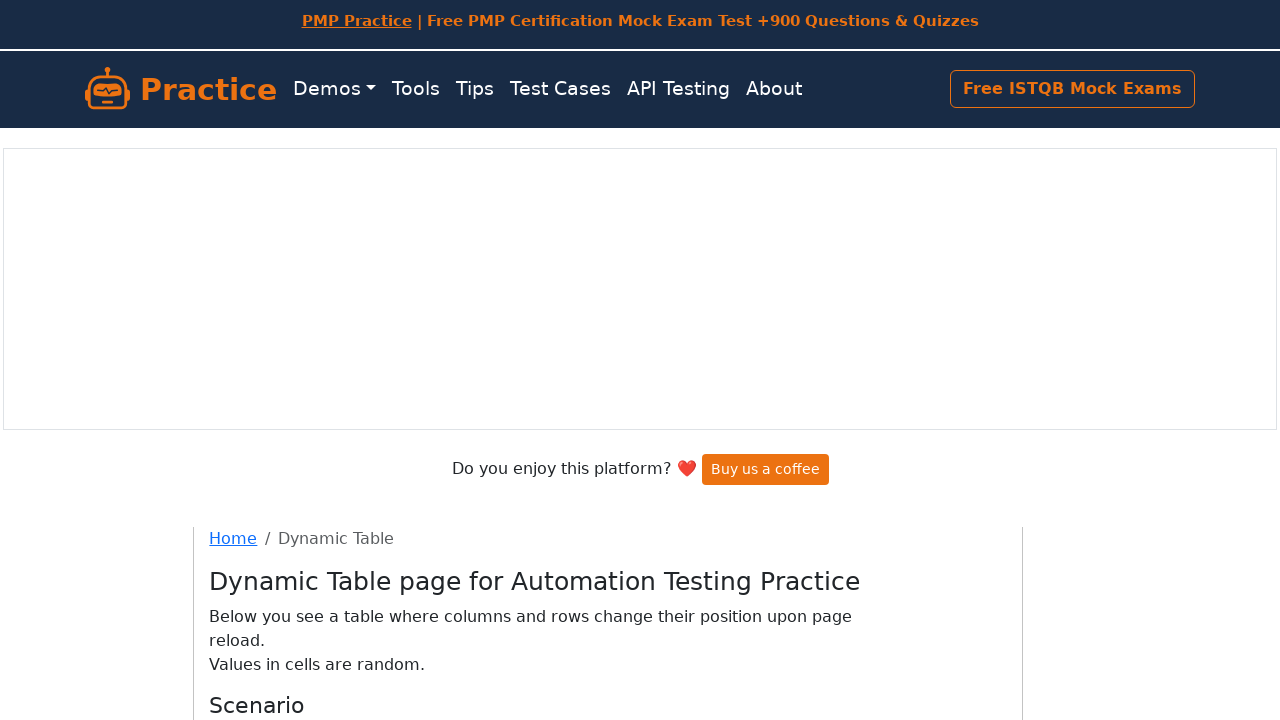

Reloaded page (iteration 2/5)
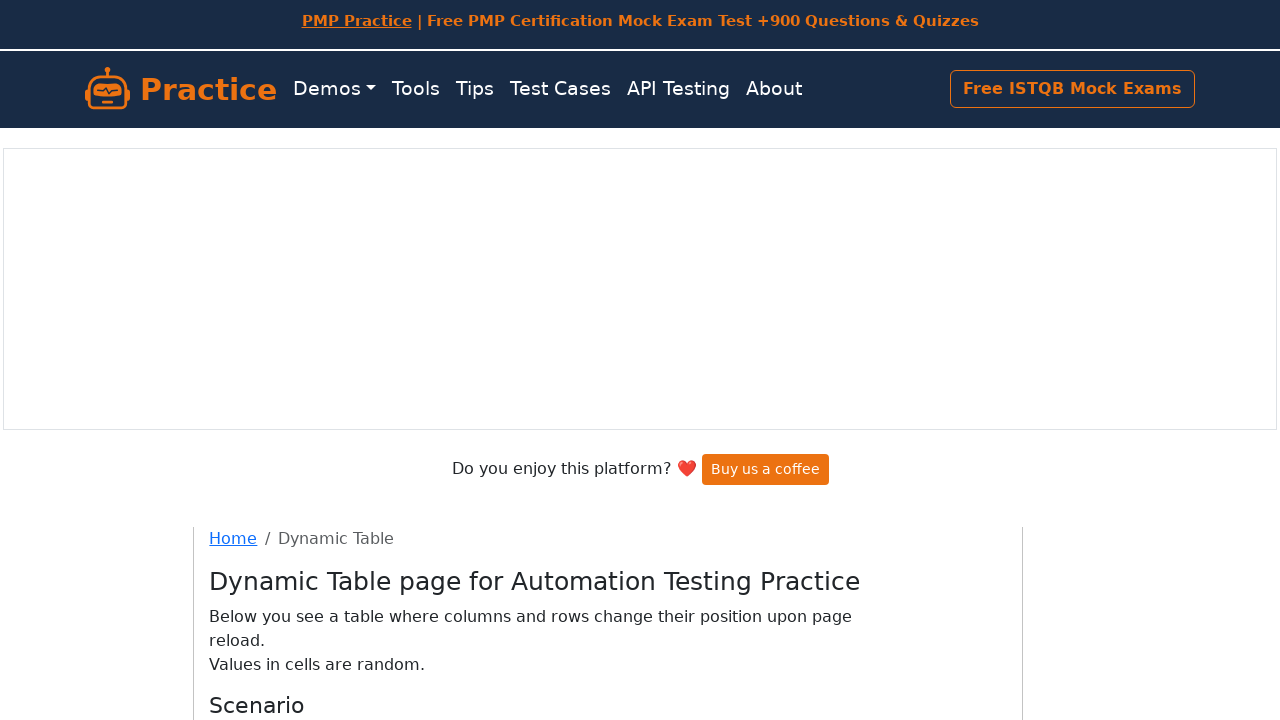

Table loaded after reload (iteration 2/5)
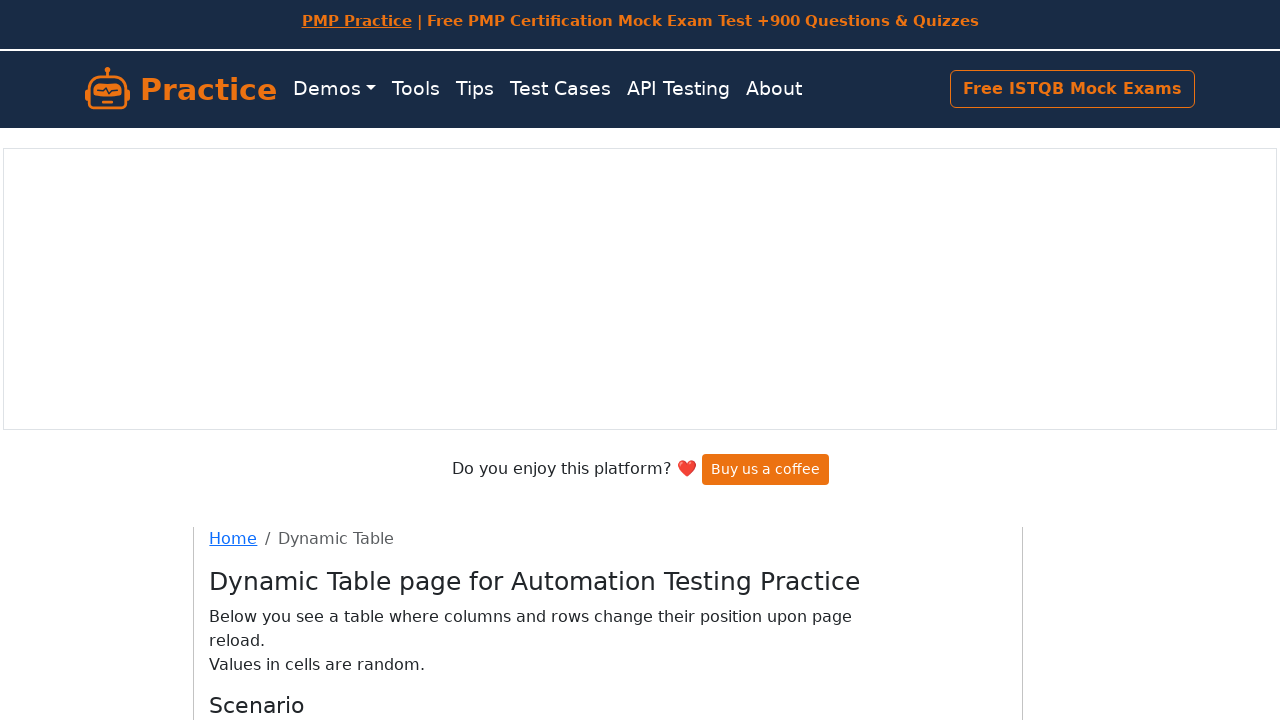

Verified table body rows are present (iteration 2/5)
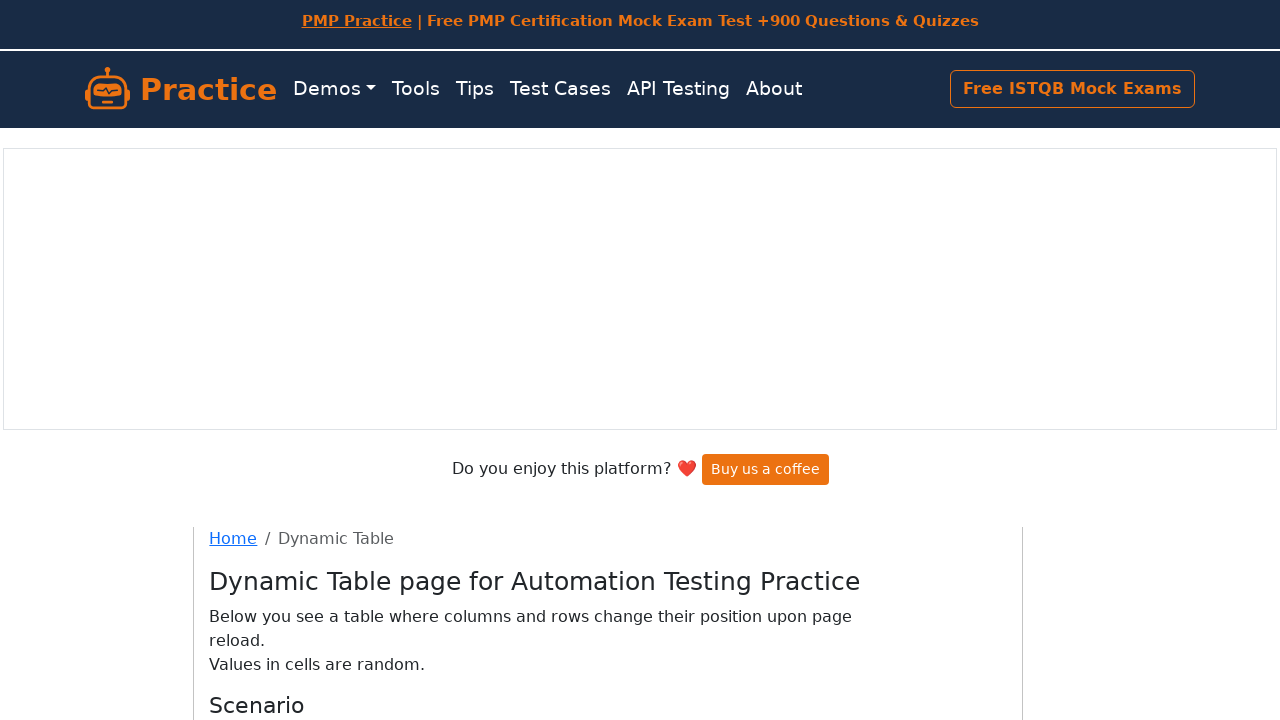

Reloaded page (iteration 3/5)
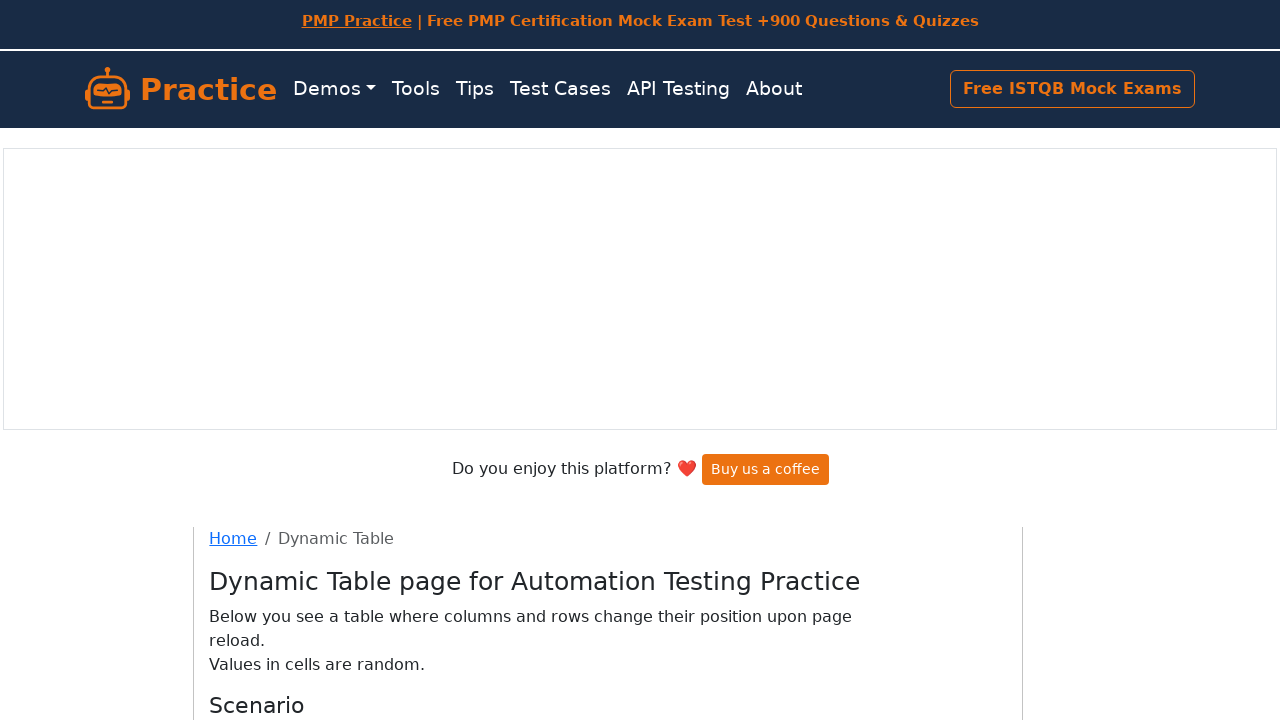

Table loaded after reload (iteration 3/5)
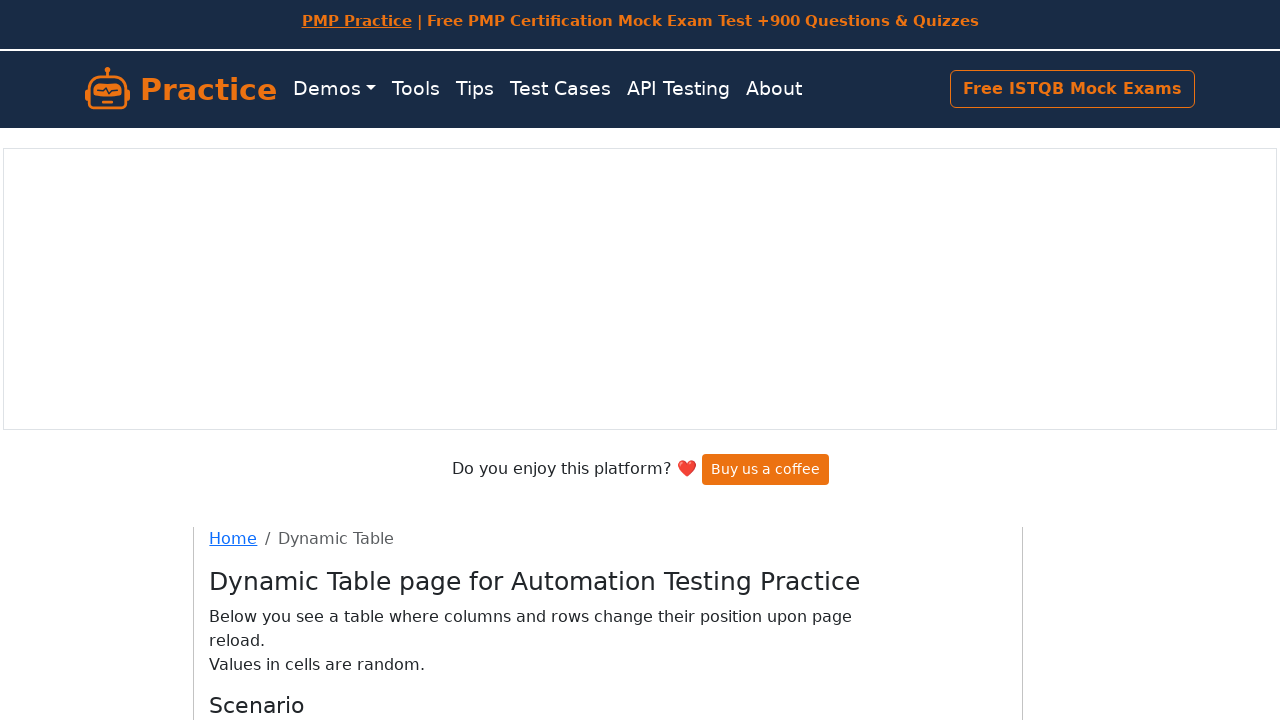

Verified table body rows are present (iteration 3/5)
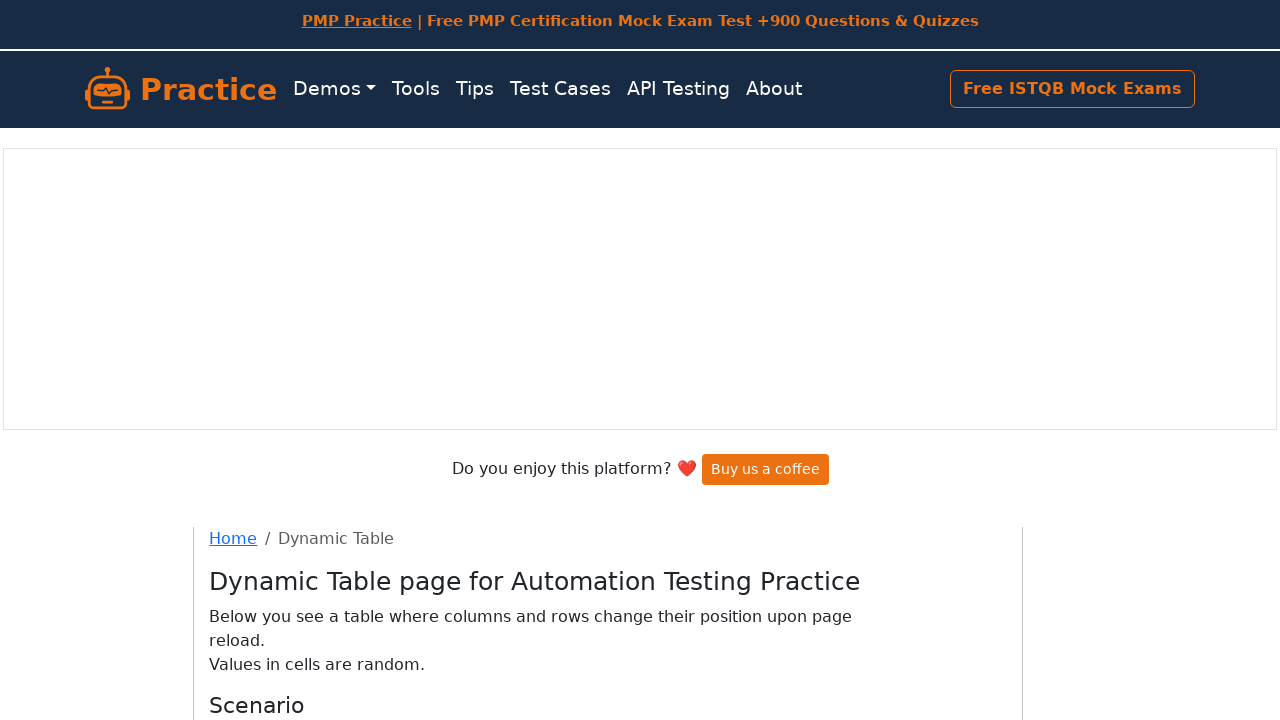

Reloaded page (iteration 4/5)
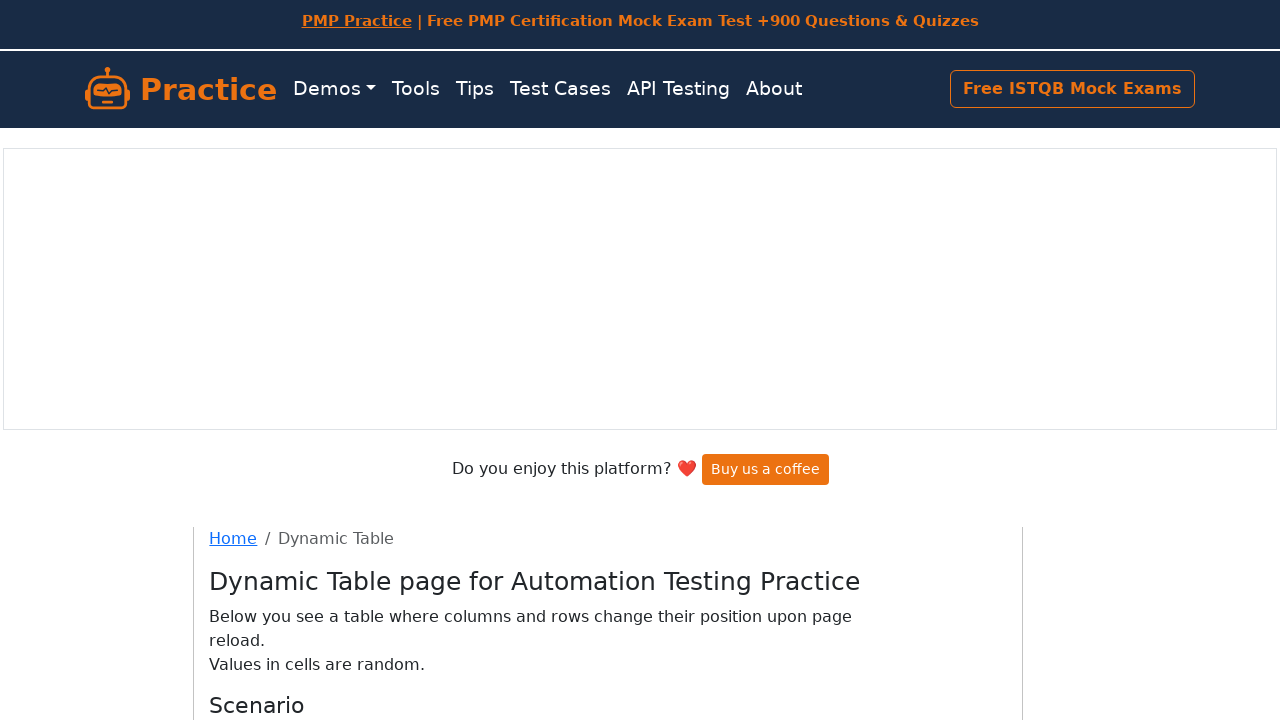

Table loaded after reload (iteration 4/5)
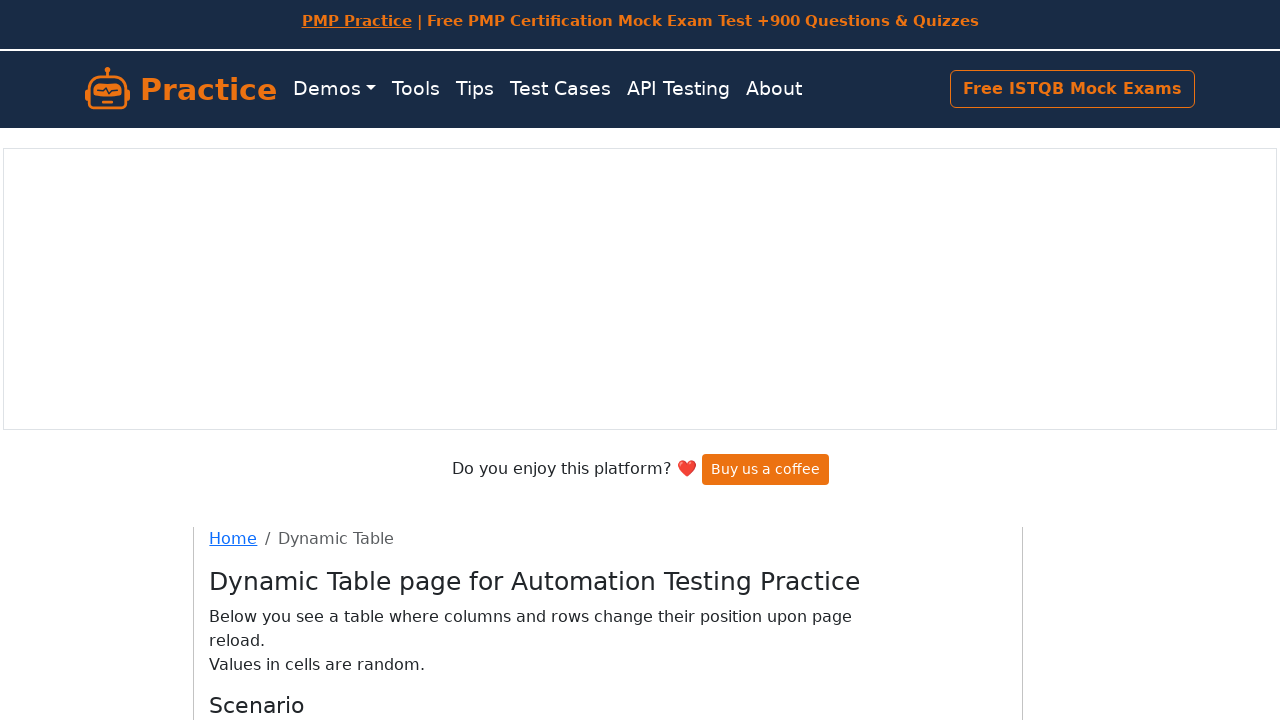

Verified table body rows are present (iteration 4/5)
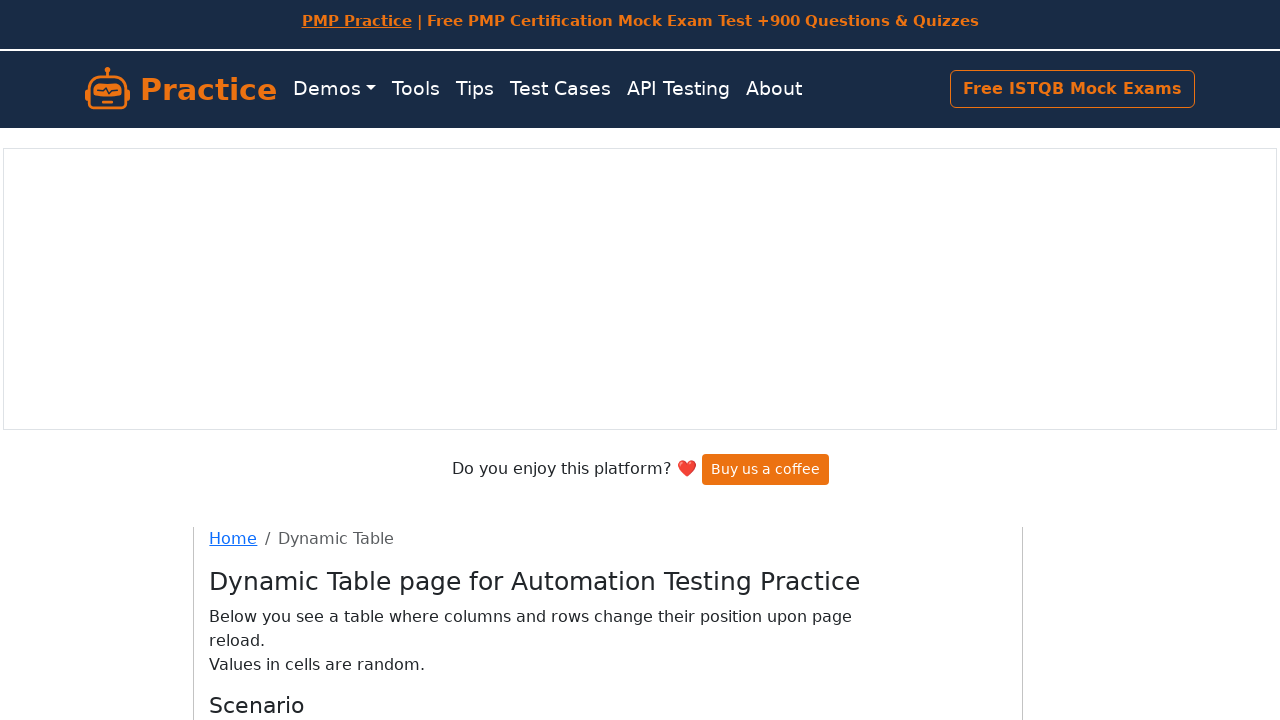

Reloaded page (iteration 5/5)
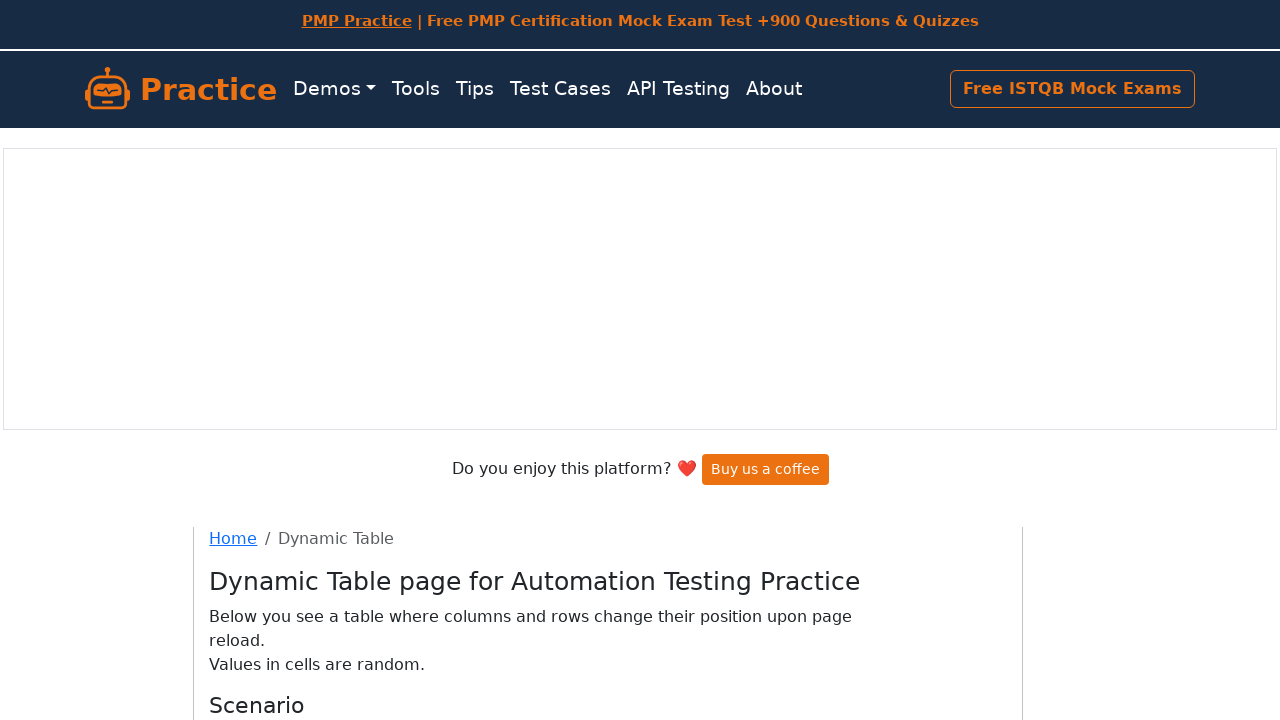

Table loaded after reload (iteration 5/5)
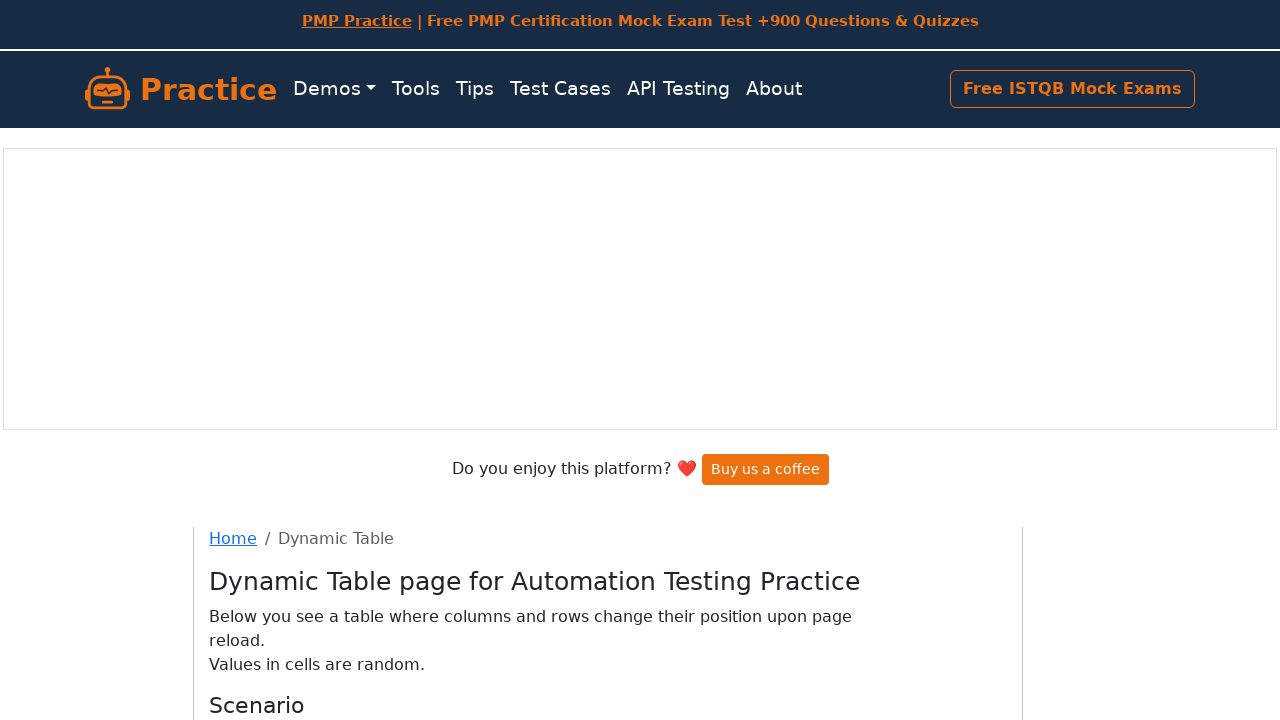

Verified table body rows are present (iteration 5/5)
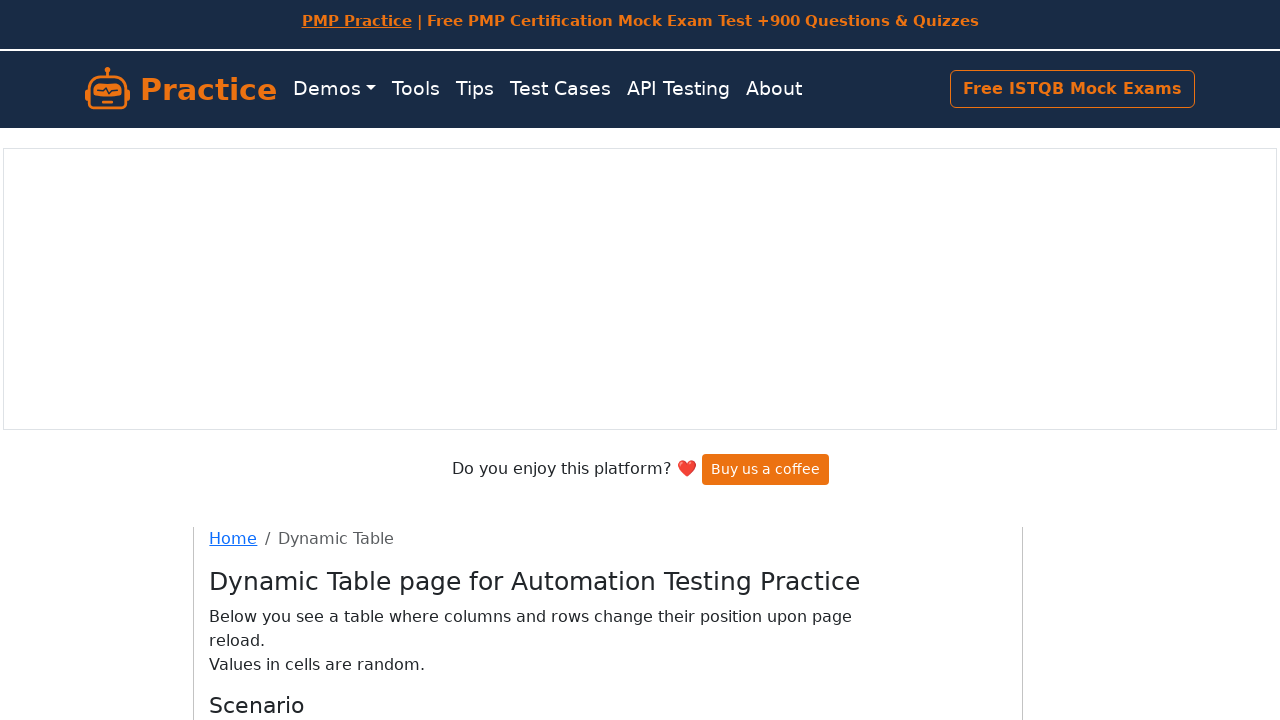

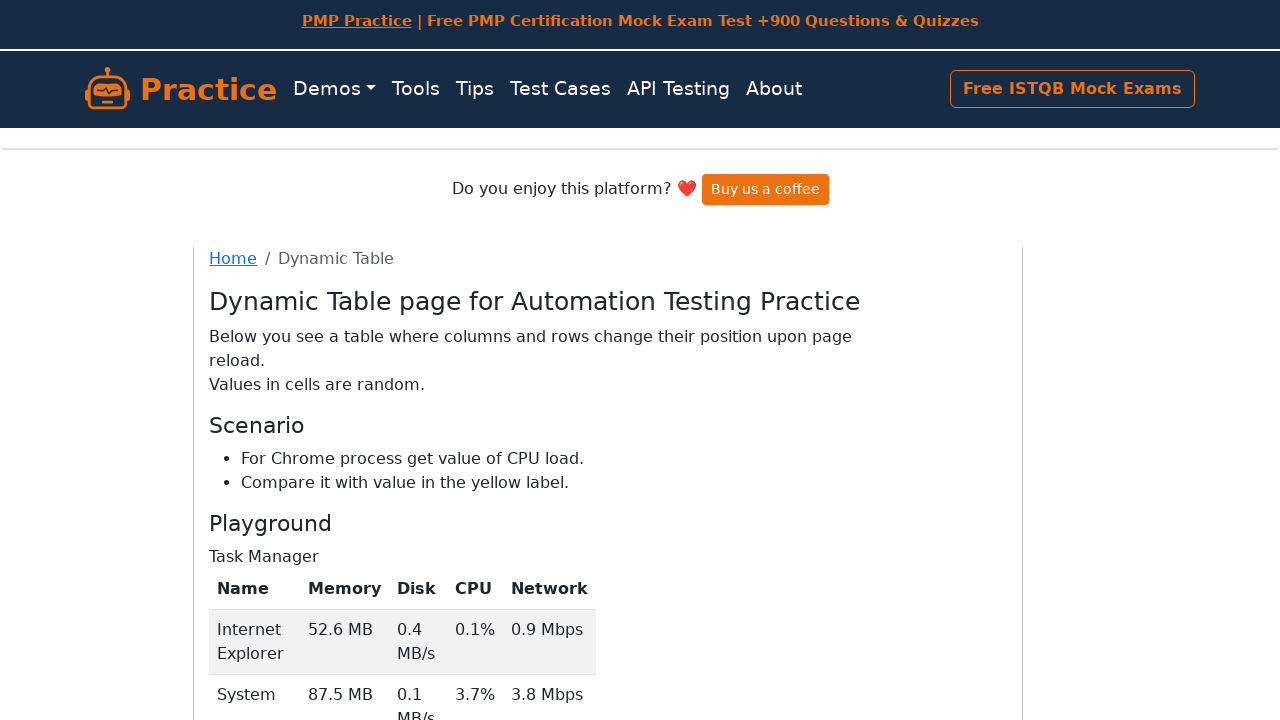